Tests the library app invitation request flow by entering an email and clicking the invitation button to receive a success message

Starting URL: https://library-app.firebaseapp.com

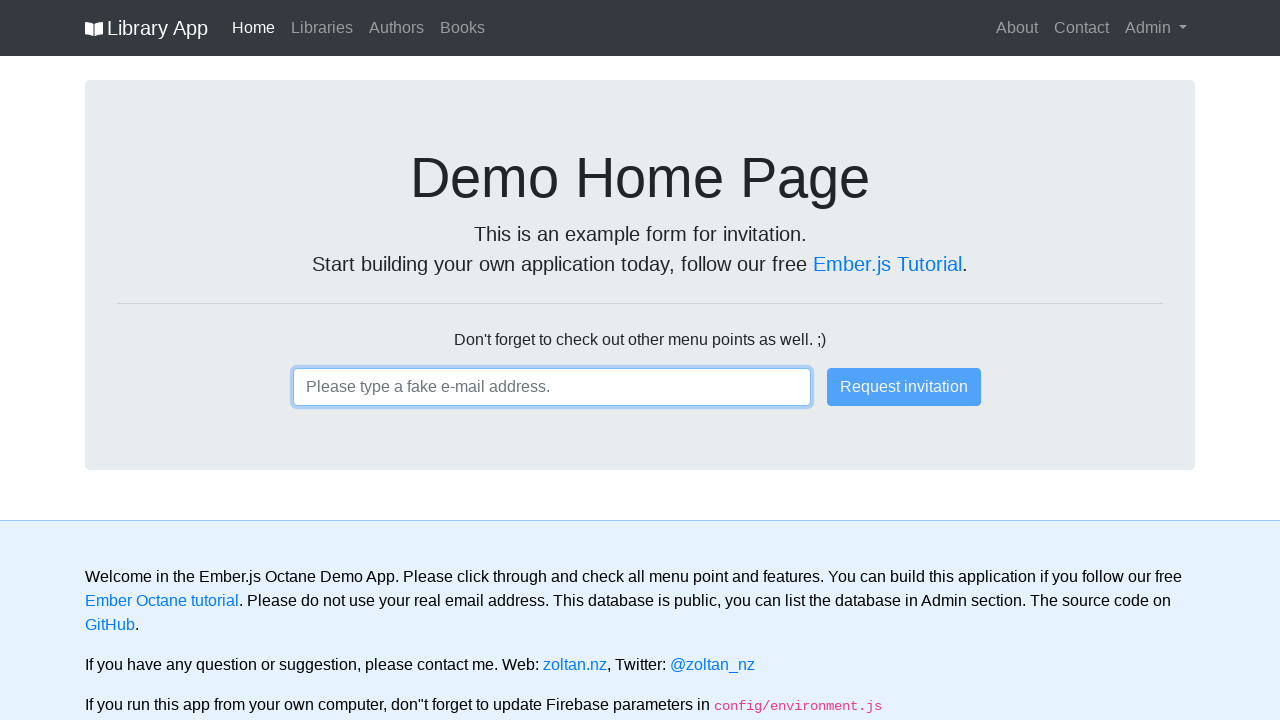

Filled email field with 'testuser456@gmail.com' on //input[@id='ember26']
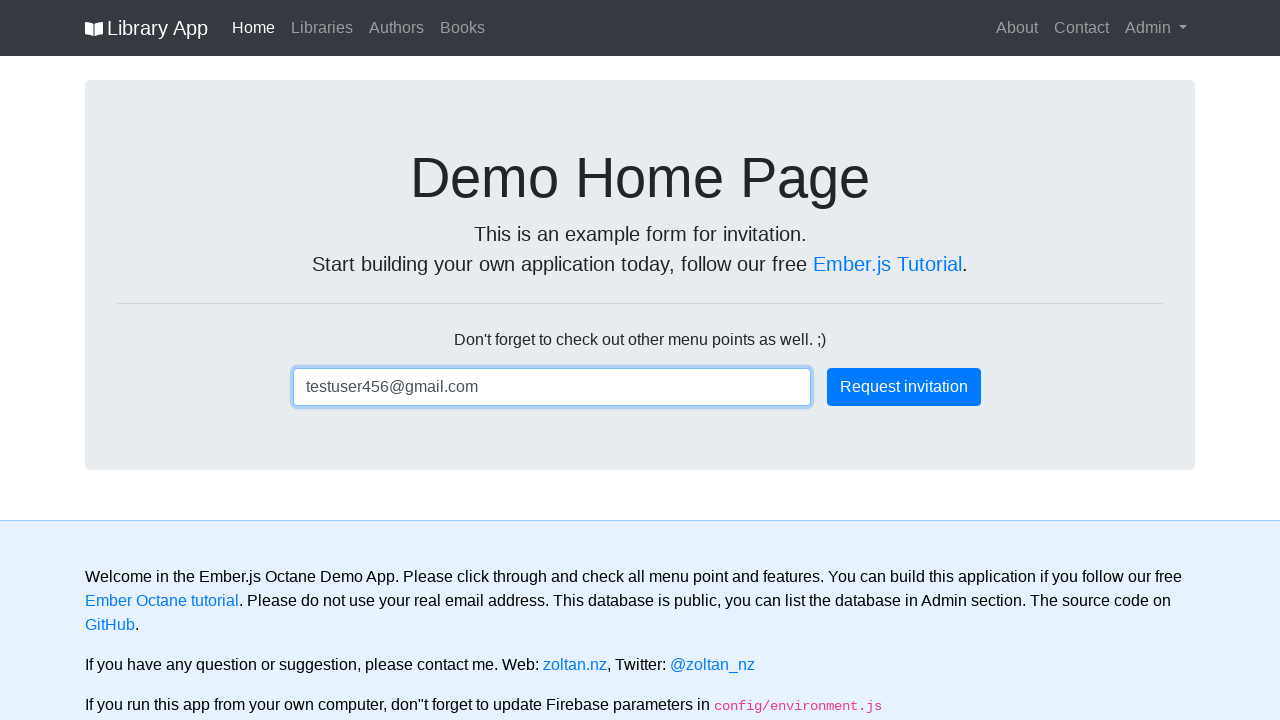

Clicked 'Request invitation' button at (904, 387) on xpath=//button[contains(text(),'Request invitation')]
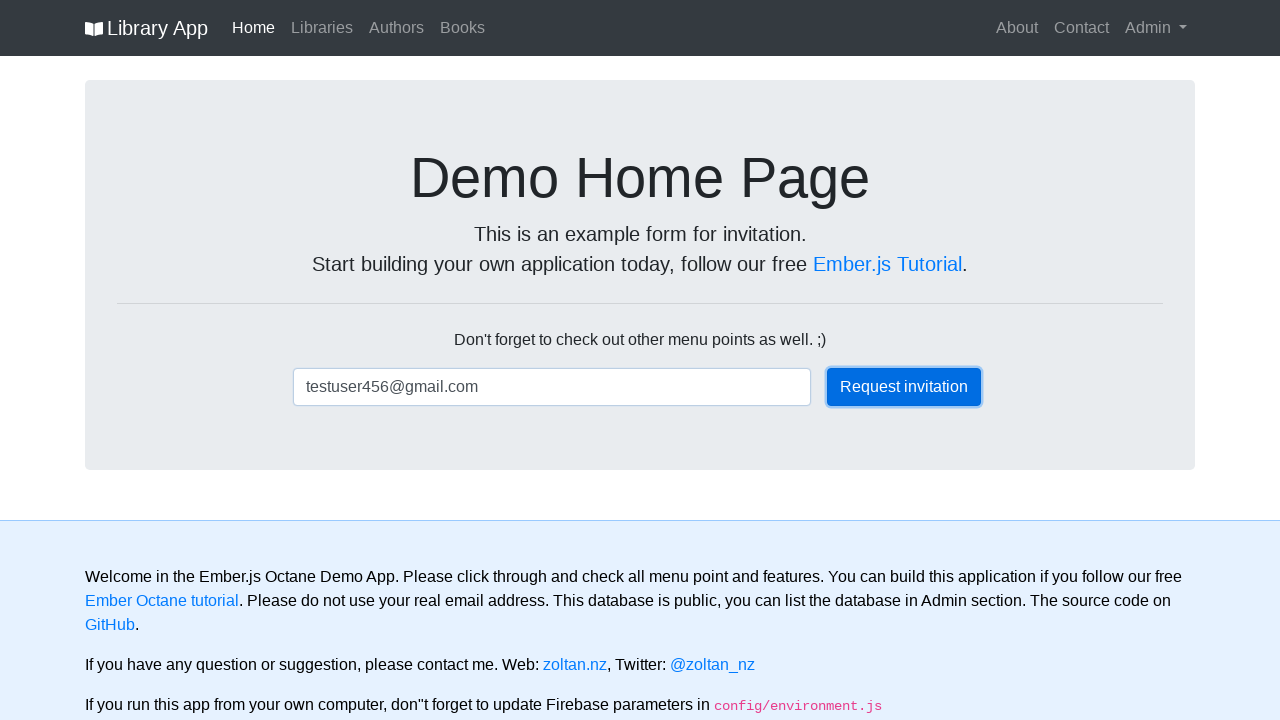

Success message 'Thank you! We saved' appeared
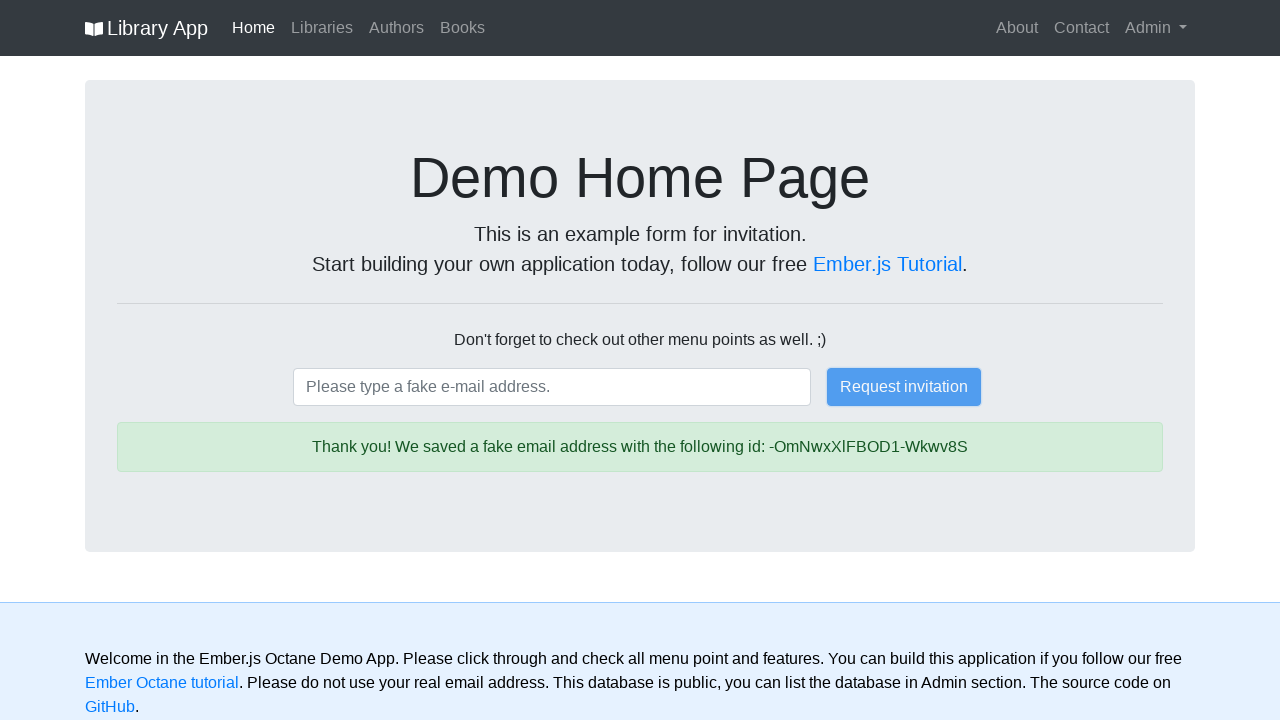

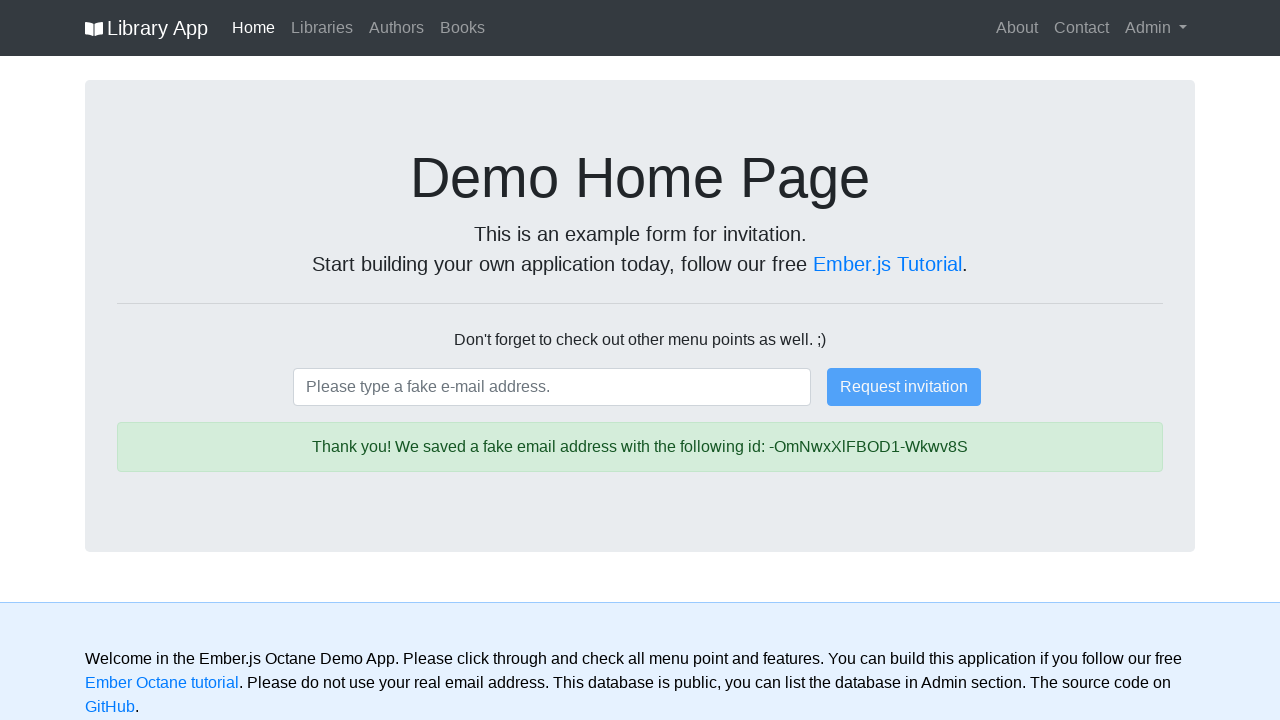